Tests adding todo items by filling the input field, pressing Enter, and verifying the items appear in the list

Starting URL: https://demo.playwright.dev/todomvc

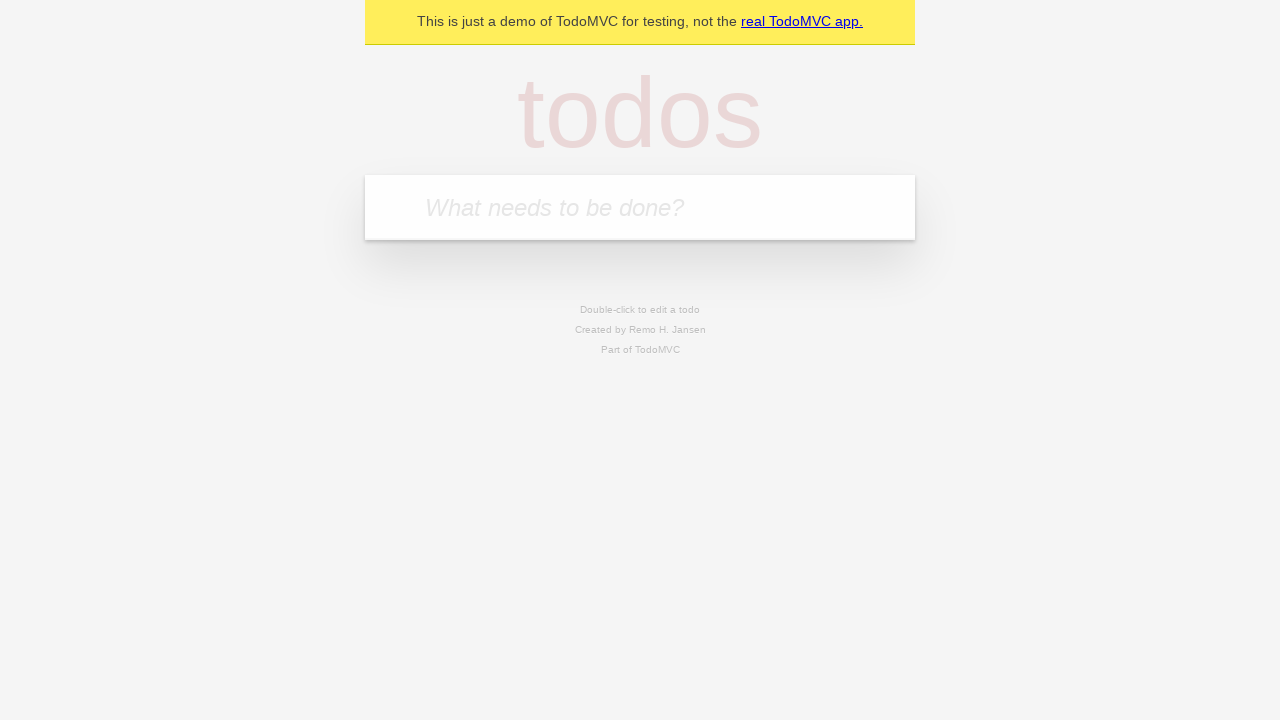

Filled todo input with 'buy some cheese' on internal:attr=[placeholder="What needs to be done?"i]
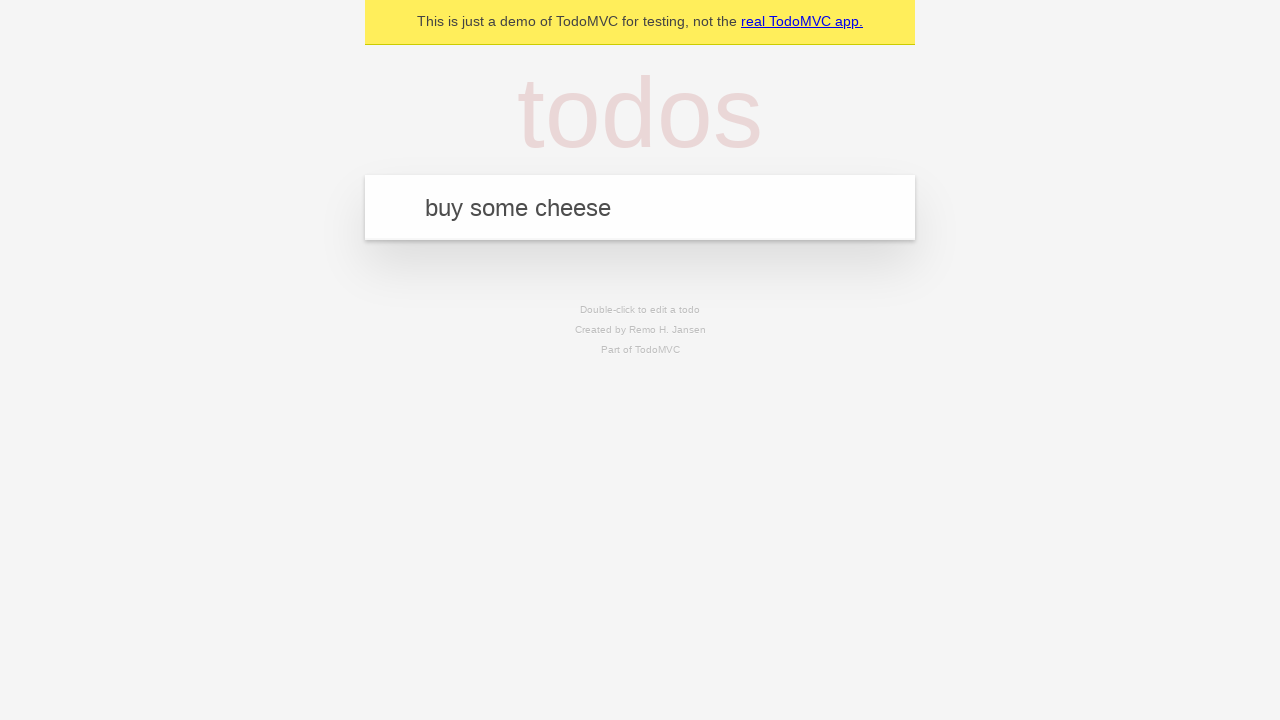

Pressed Enter to add first todo item on internal:attr=[placeholder="What needs to be done?"i]
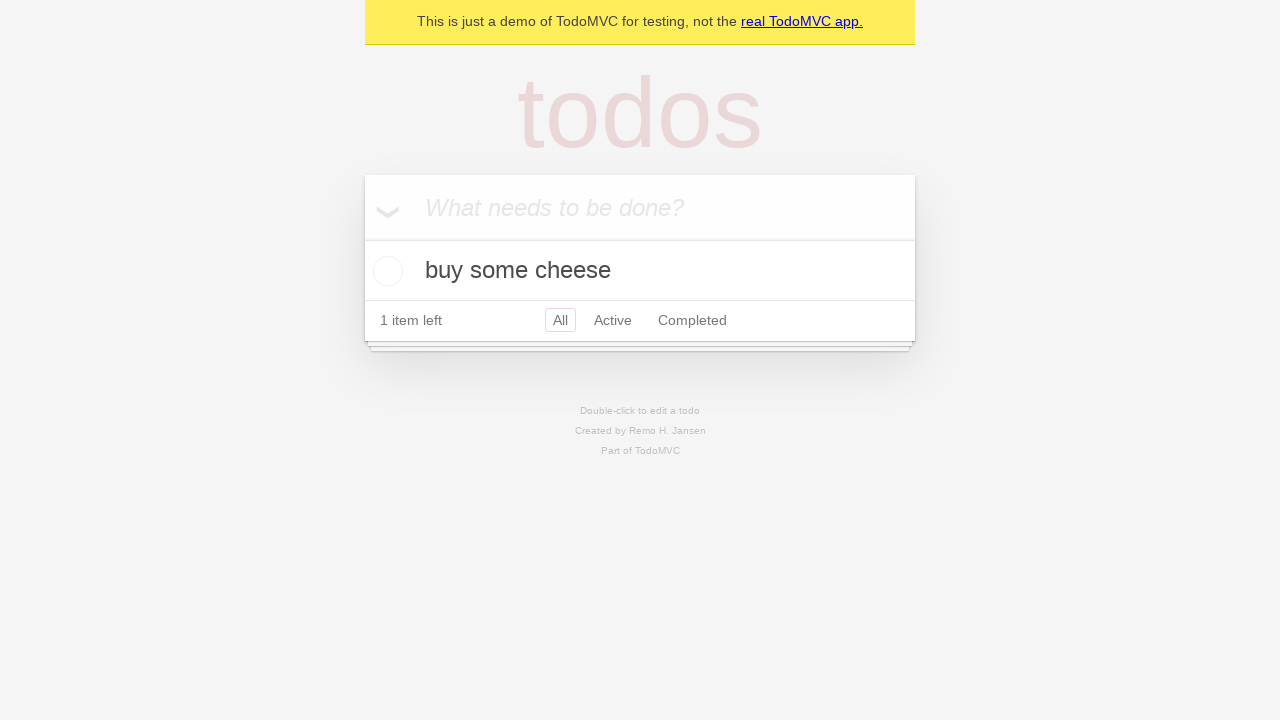

First todo item appeared in the list
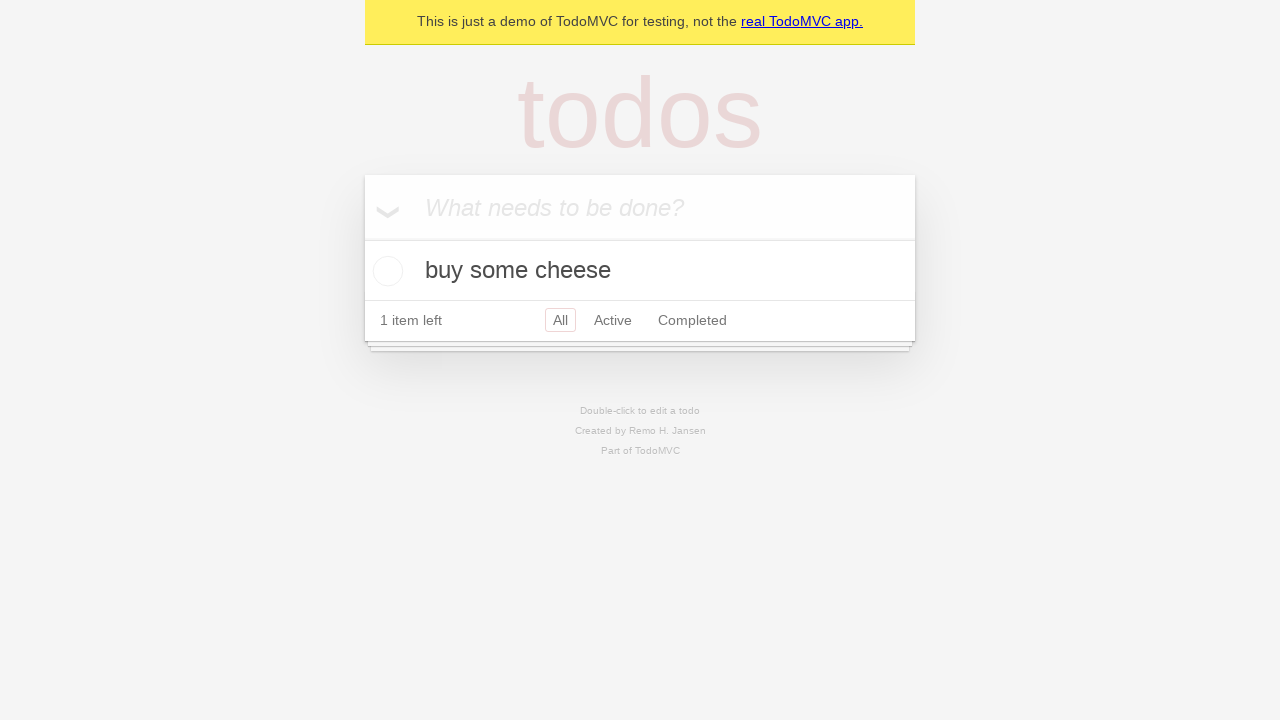

Filled todo input with 'feed the cat' on internal:attr=[placeholder="What needs to be done?"i]
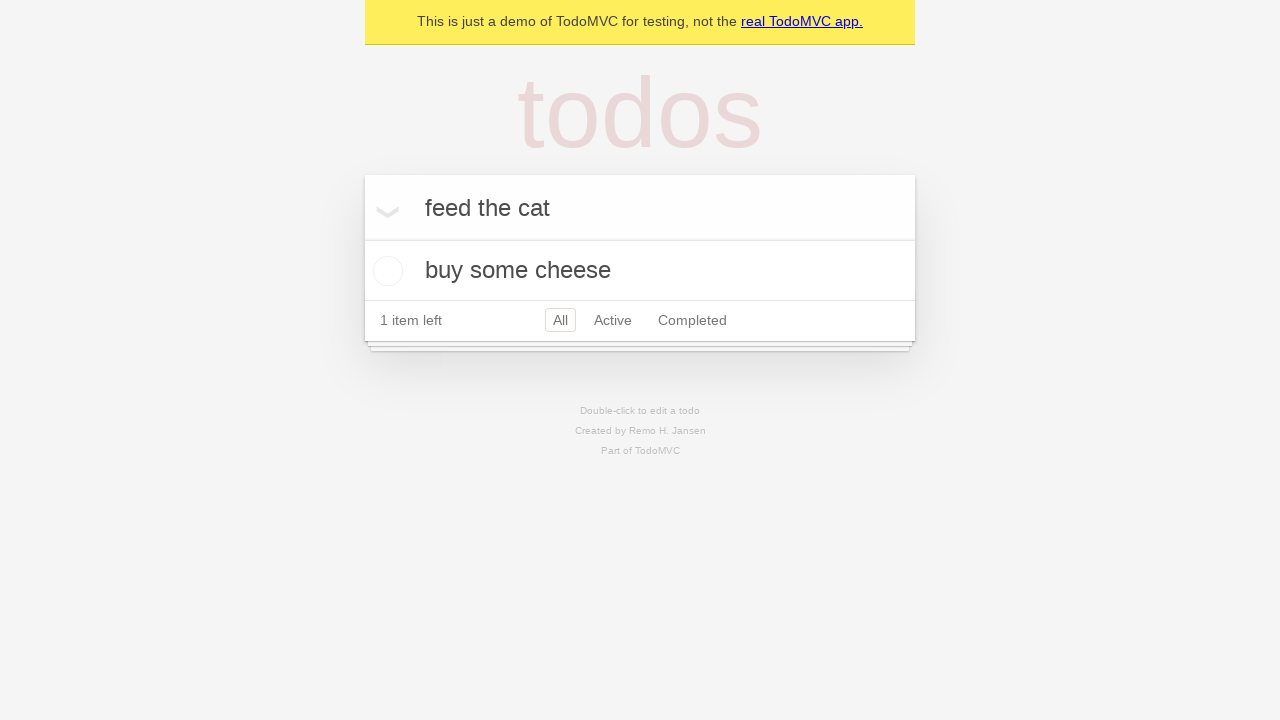

Pressed Enter to add second todo item on internal:attr=[placeholder="What needs to be done?"i]
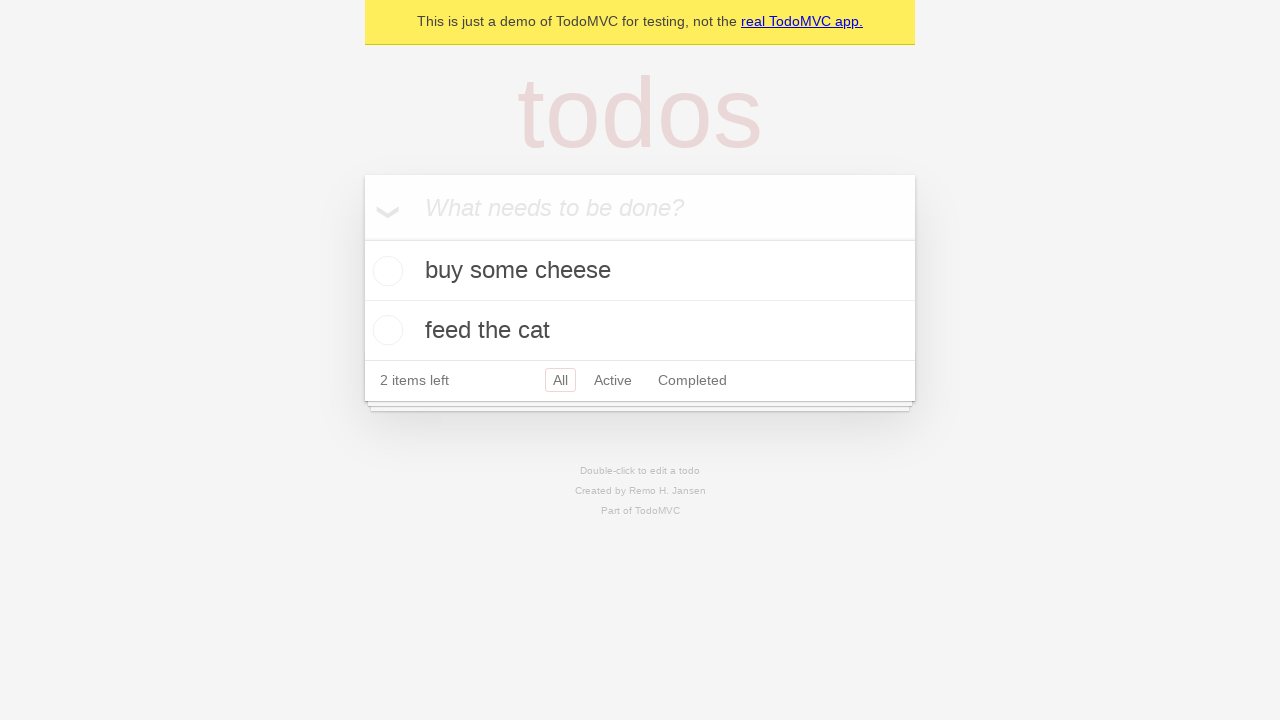

Both todo items are visible in the list
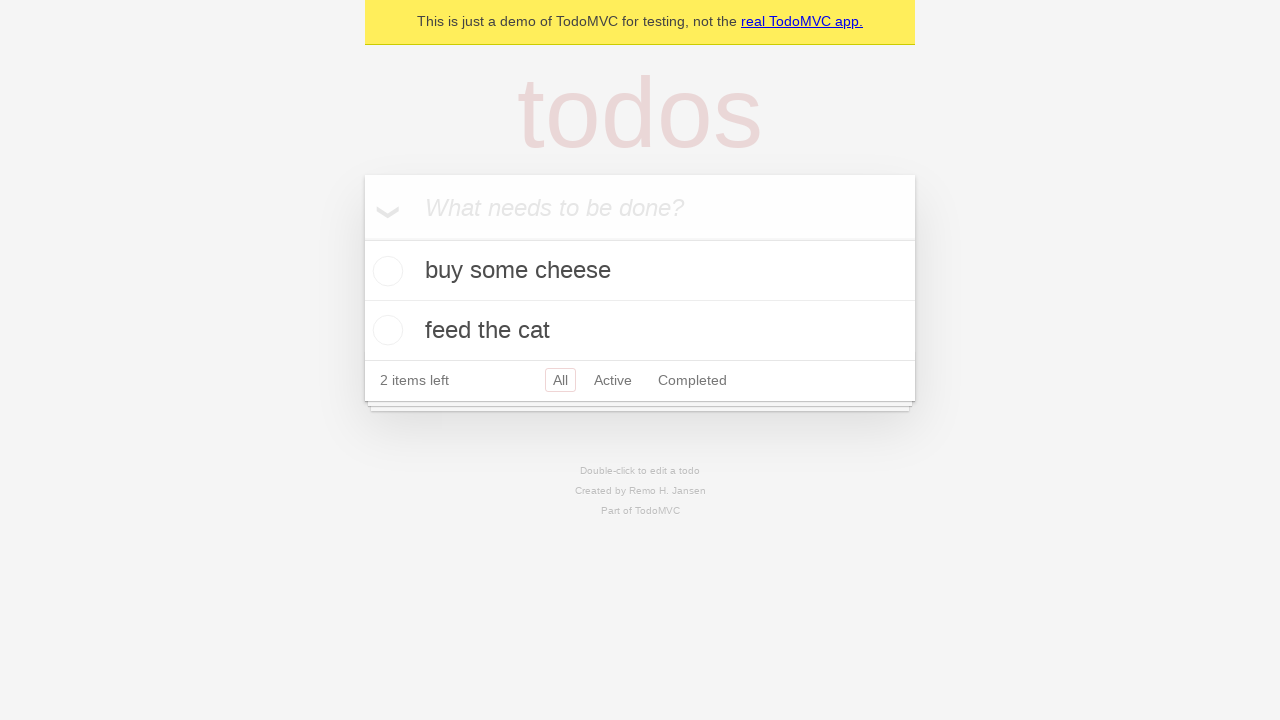

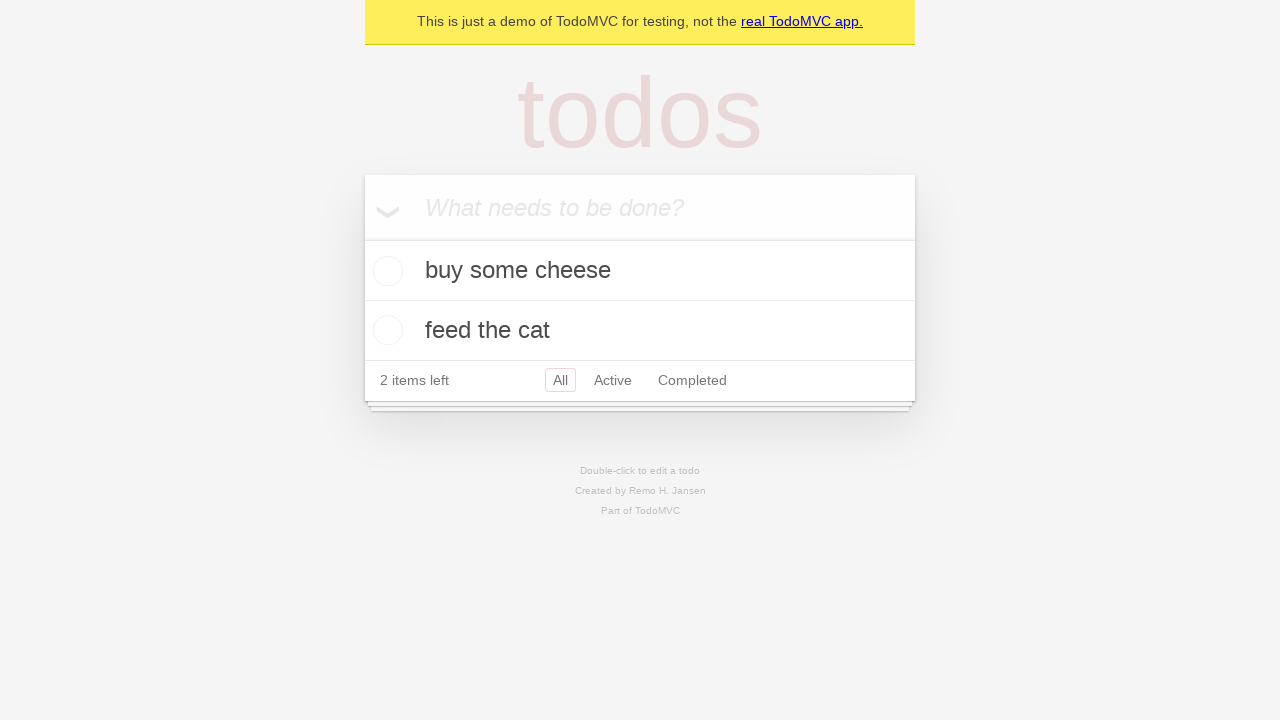